Tests drag and drop functionality on jQuery UI demo page by dragging an element from source to destination

Starting URL: https://jqueryui.com/droppable/

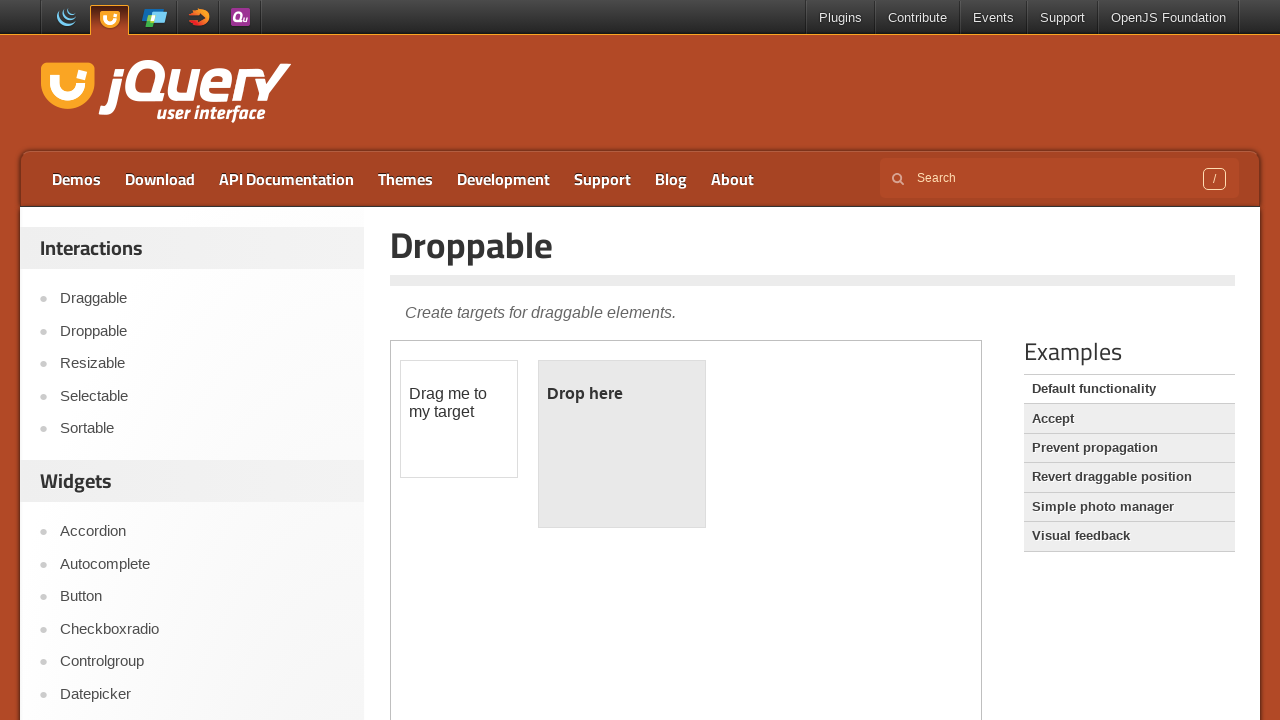

Located the demo iframe containing drag and drop elements
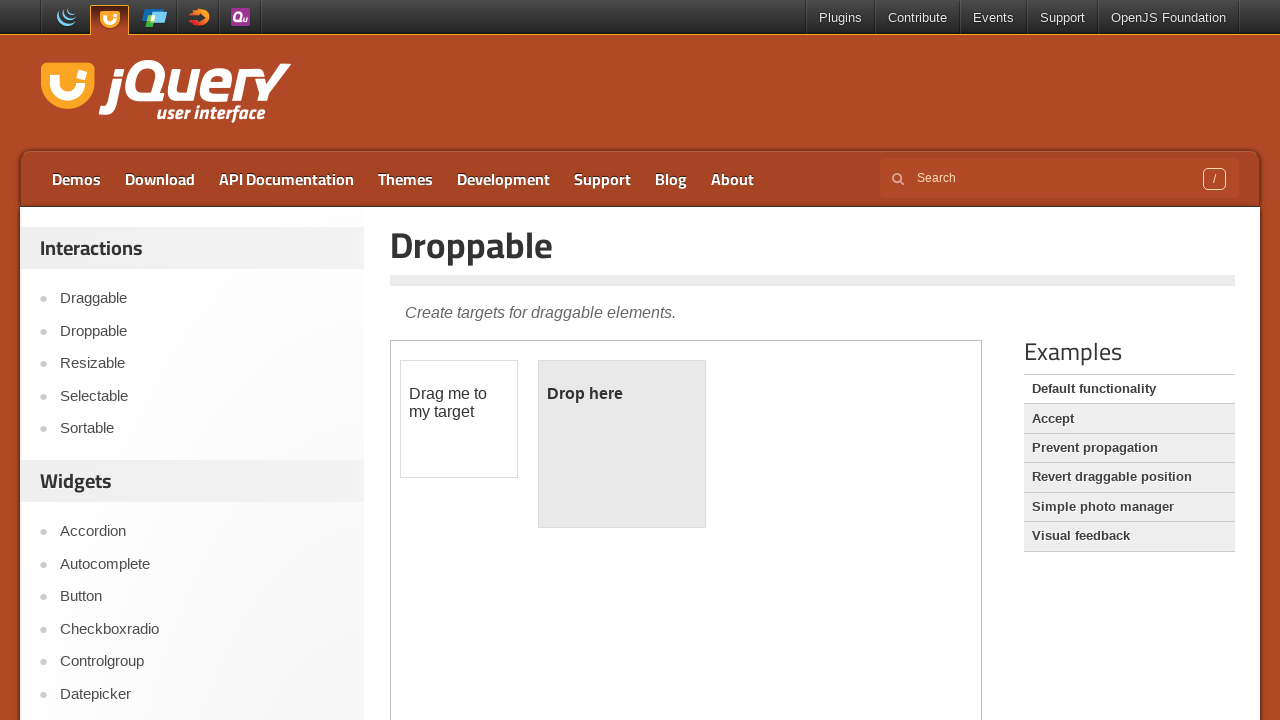

Located the draggable source element with id 'draggable'
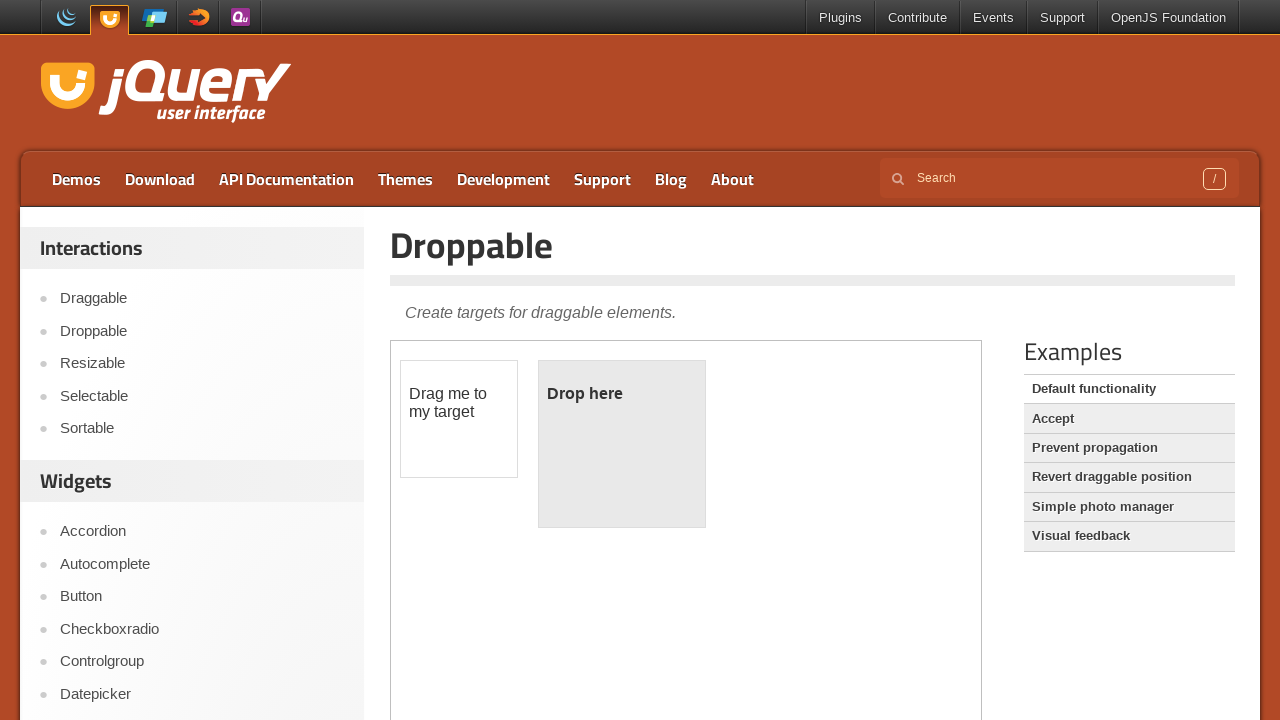

Located the droppable destination element with id 'droppable'
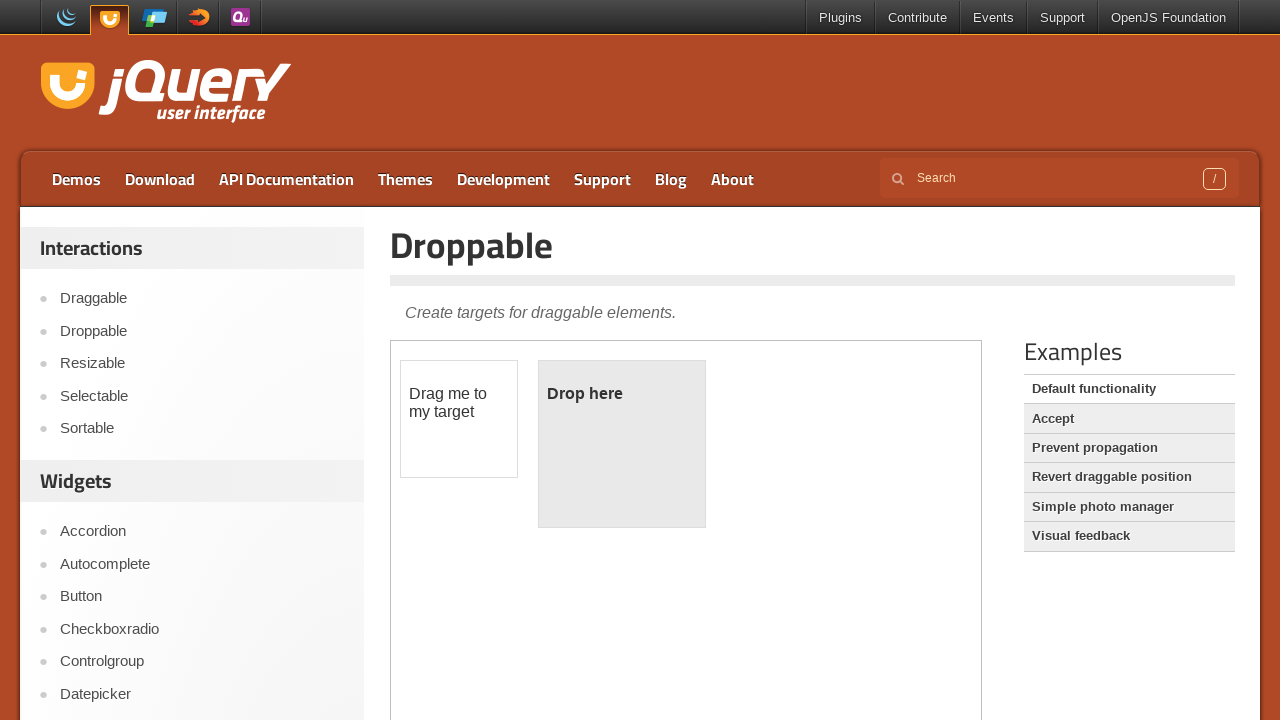

Dragged element from source to destination using drag_to action at (622, 444)
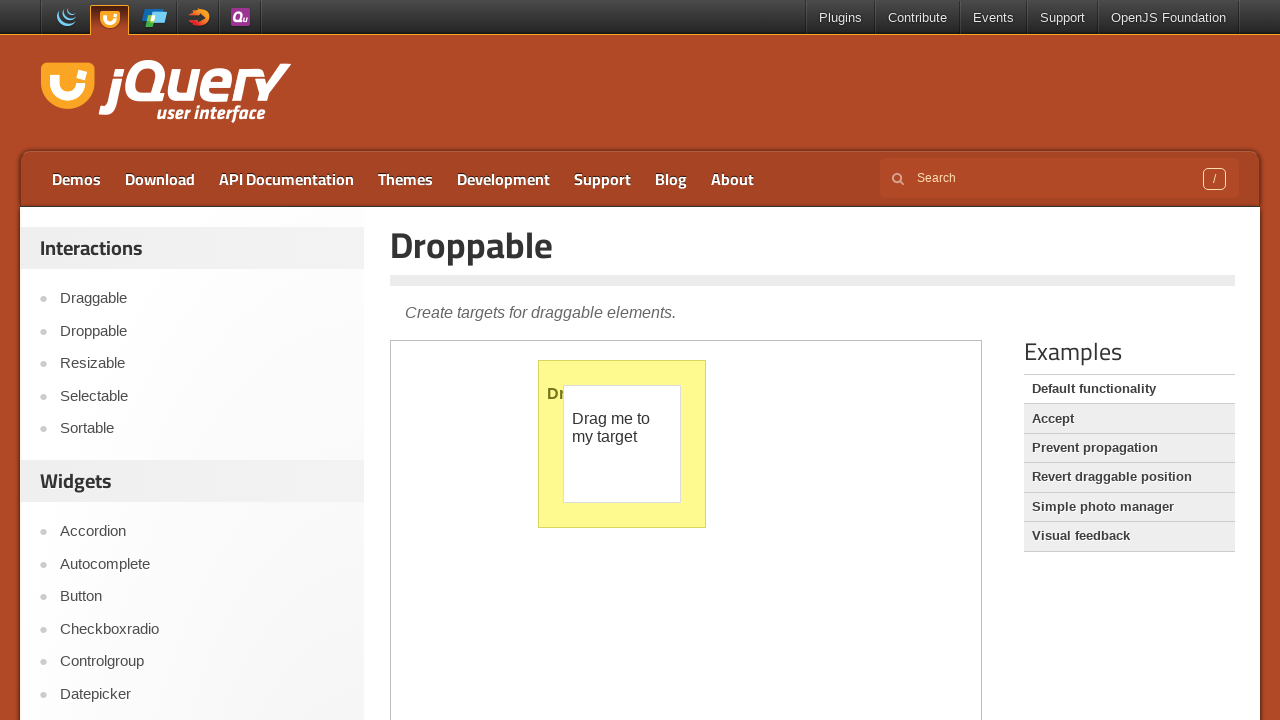

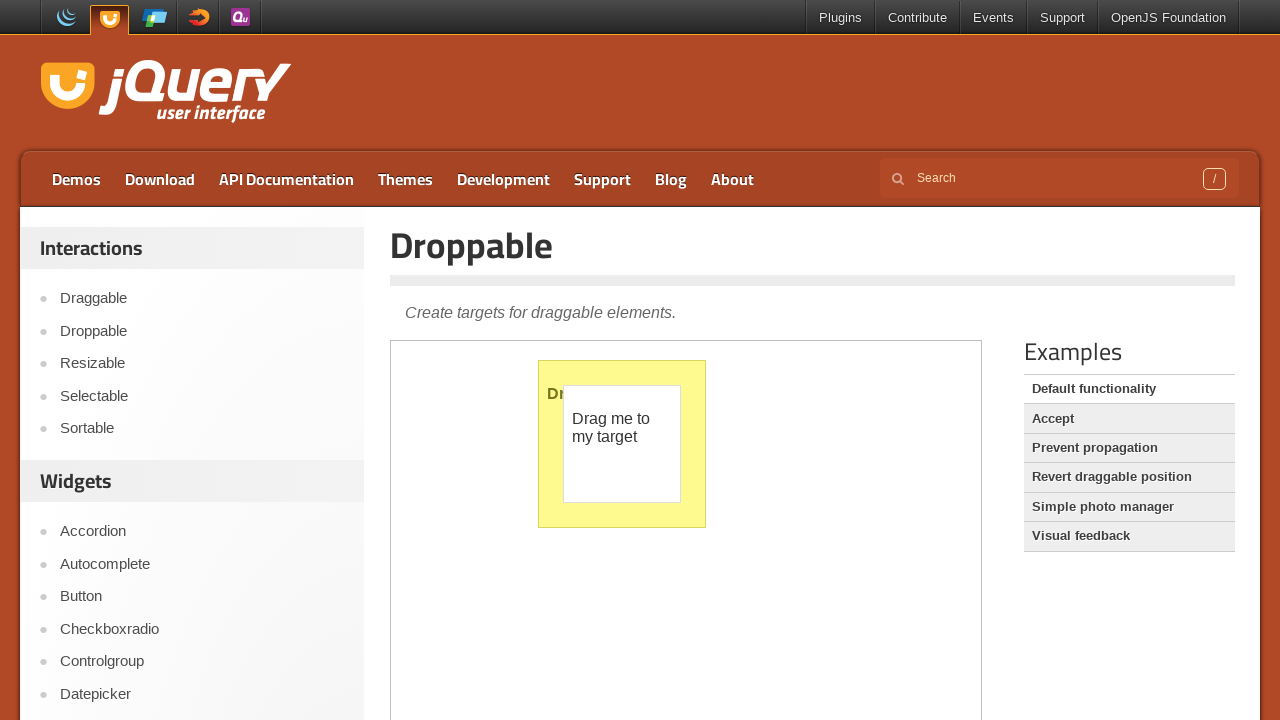